Tests pagination by clicking Next and Previous buttons and verifying active page changes

Starting URL: https://bonigarcia.dev/selenium-webdriver-java/navigation1.html

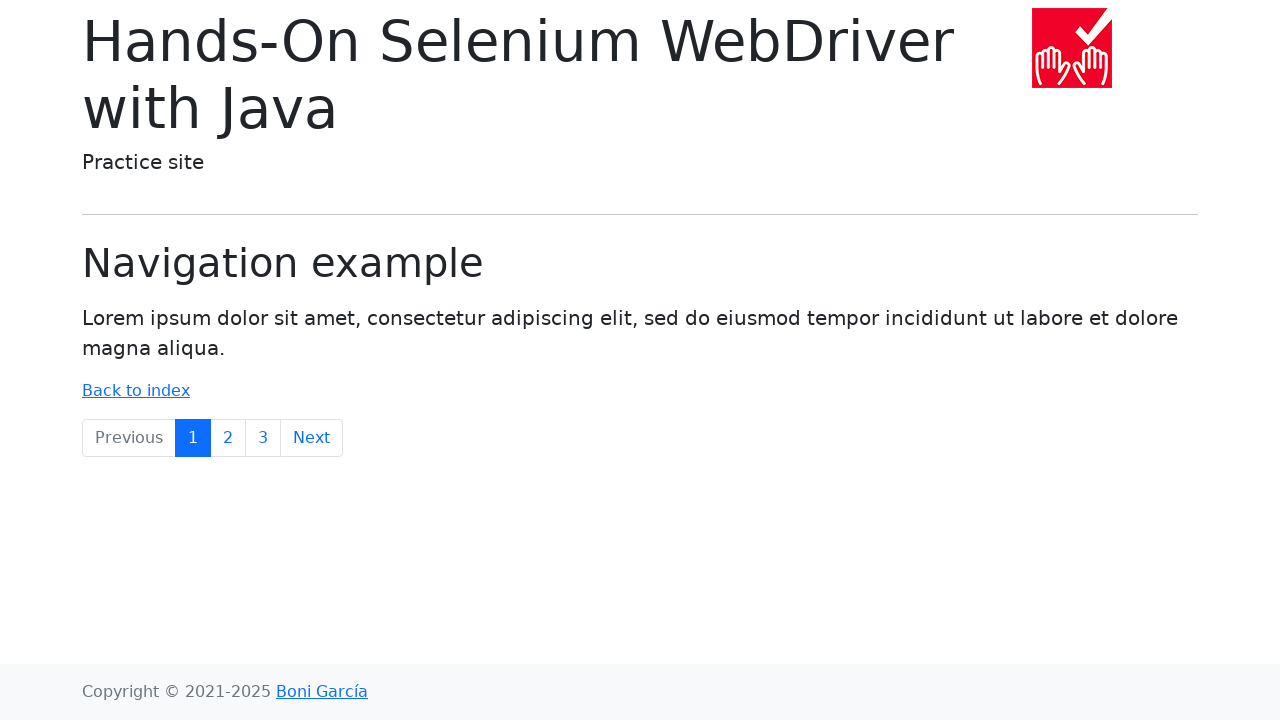

Retrieved current active page number before clicking Next
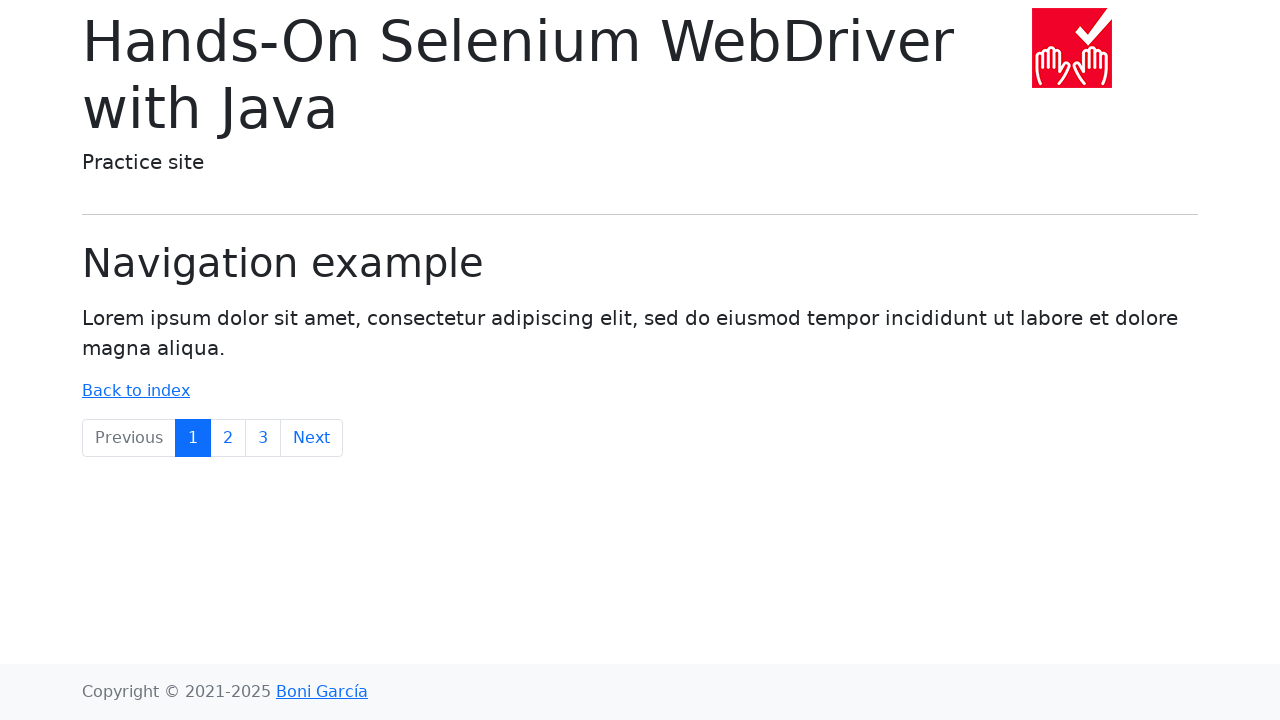

Clicked Next button to navigate to next page at (312, 438) on a.page-link:has-text('Next')
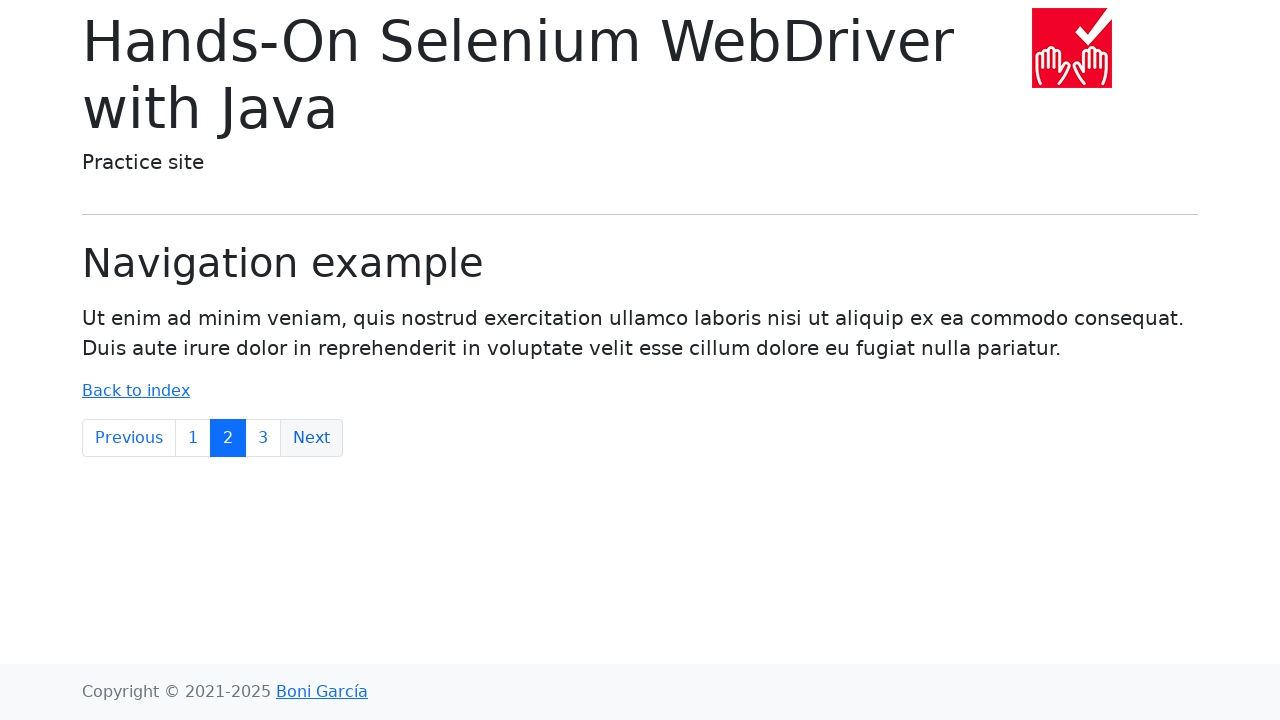

Retrieved active page number after clicking Next
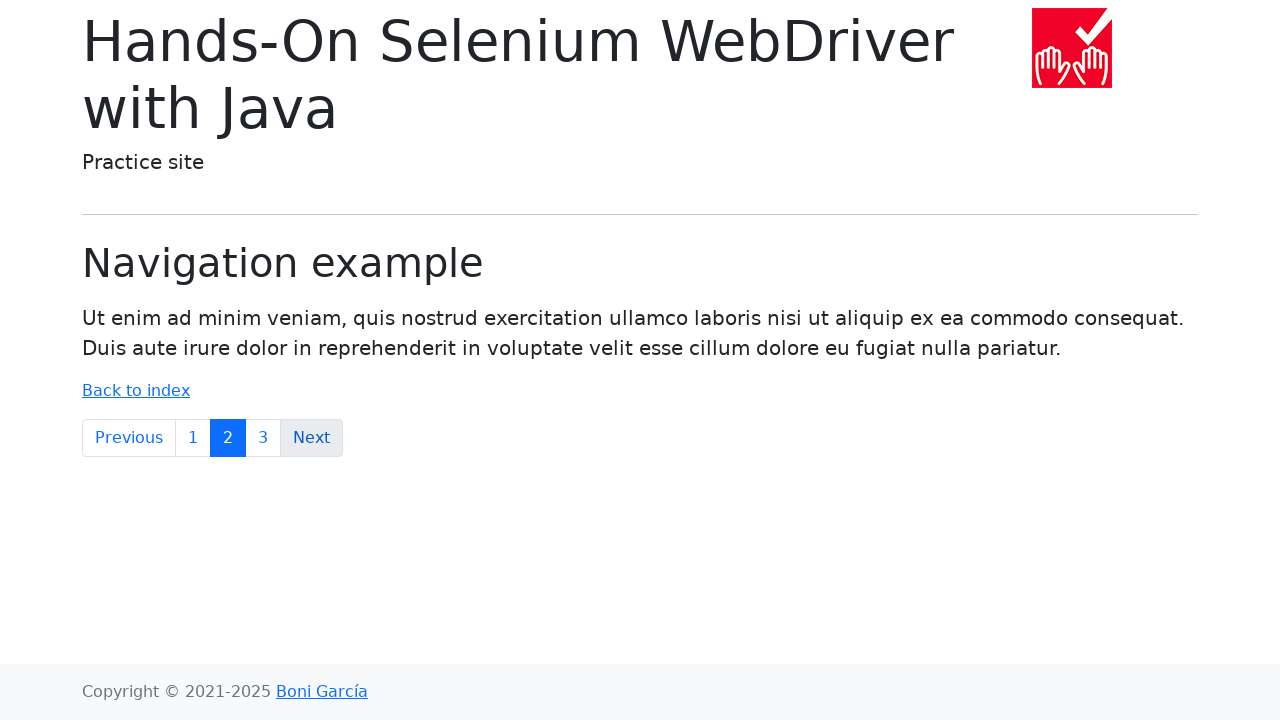

Verified page number increased from 1 to 2
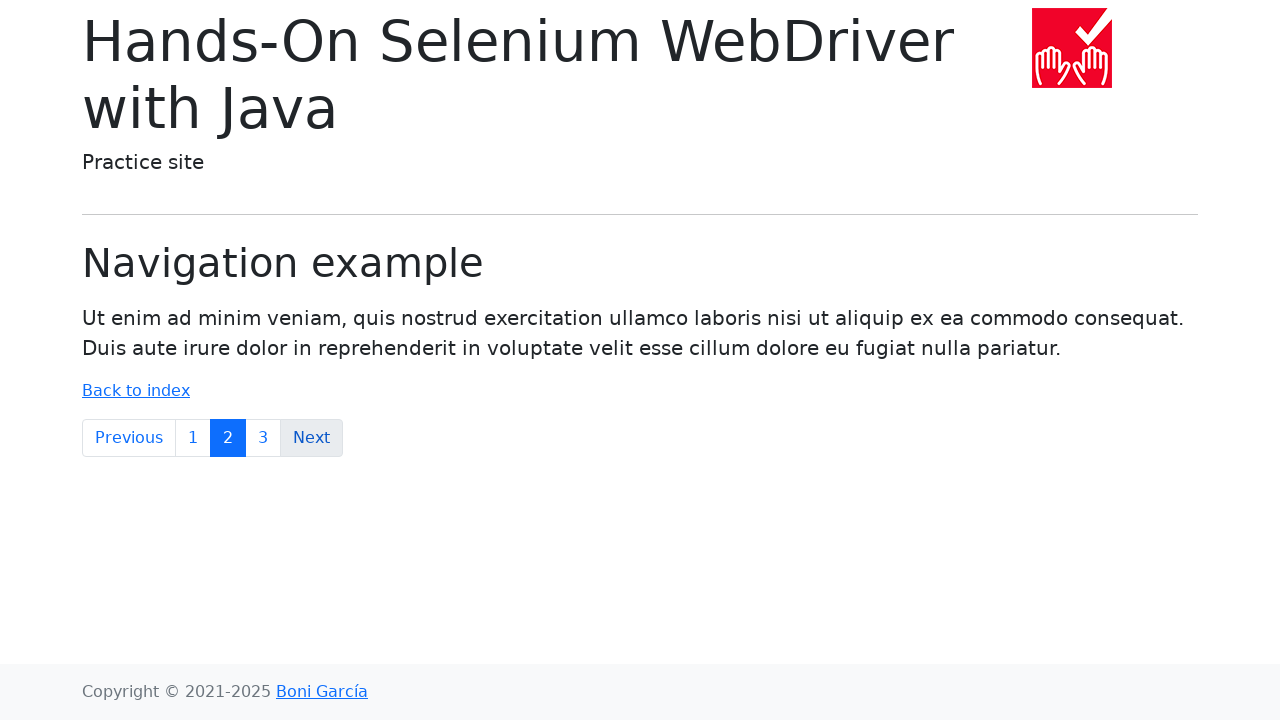

Clicked Previous button to navigate to previous page at (129, 438) on a.page-link:has-text('Previous')
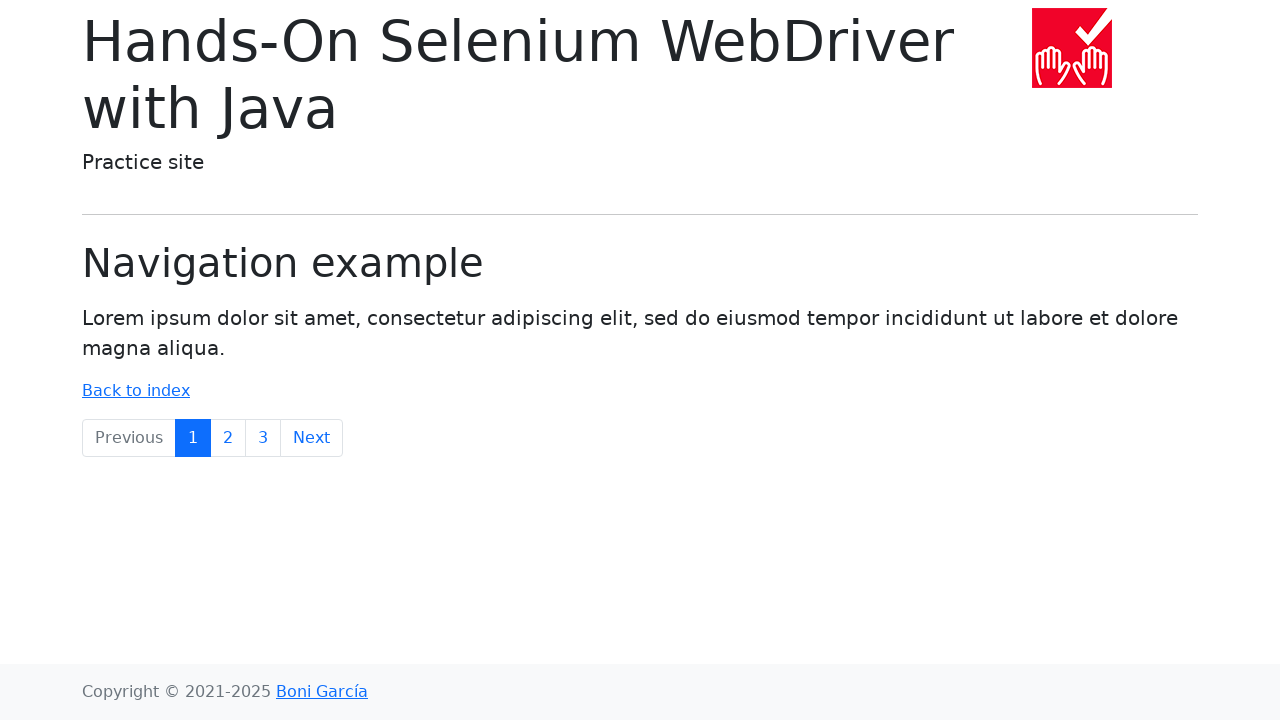

Retrieved active page number after clicking Previous
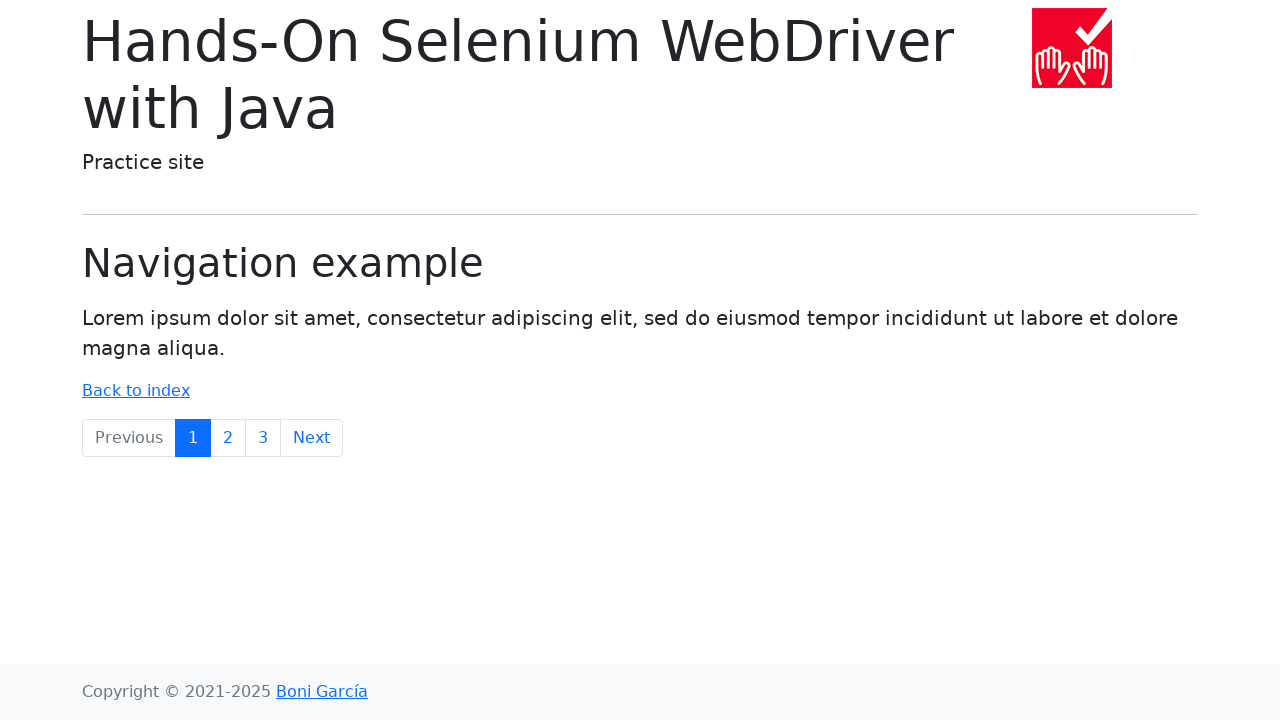

Verified page number decreased from 2 to 1
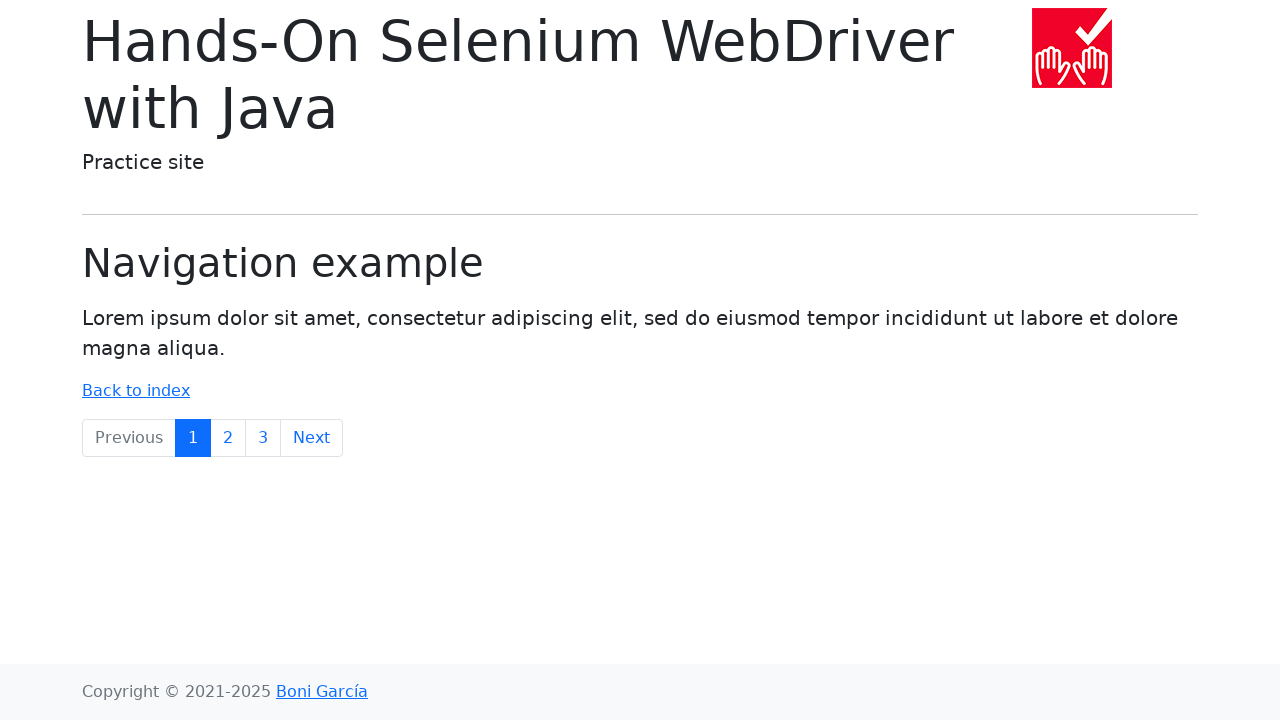

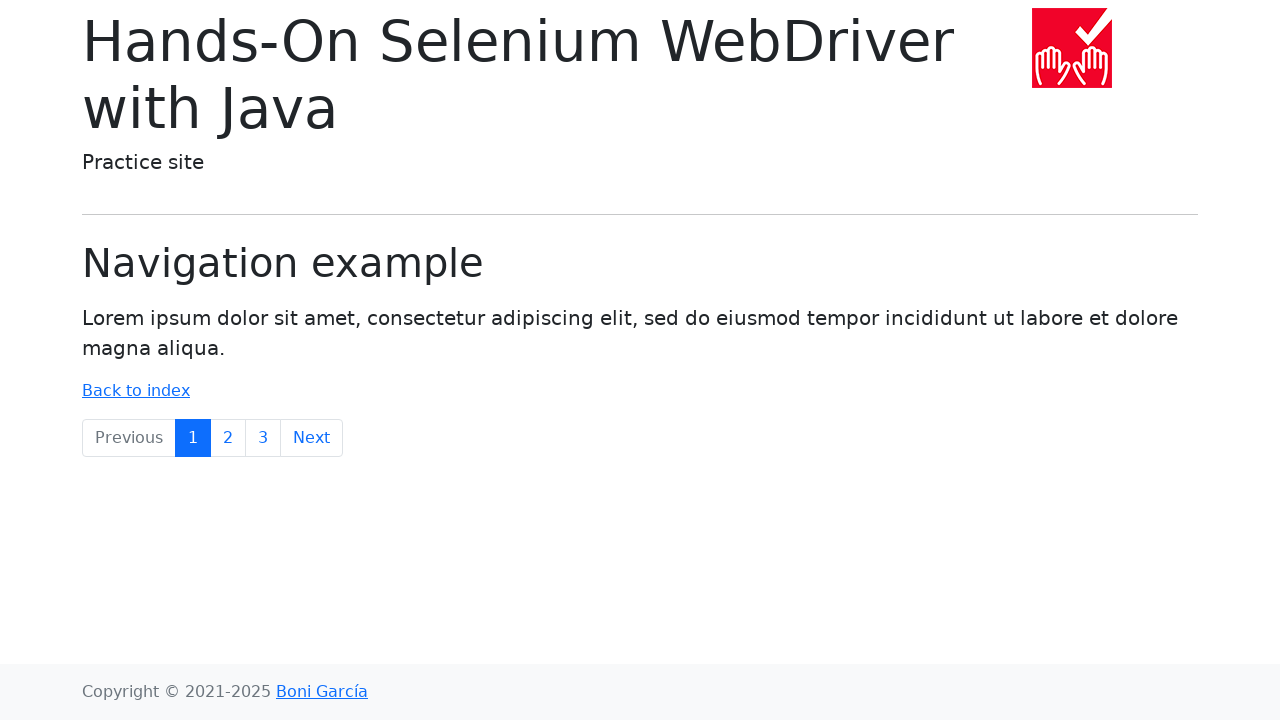